Tests checking all three checkboxes at once and then refreshing the page

Starting URL: https://rahulshettyacademy.com/AutomationPractice/

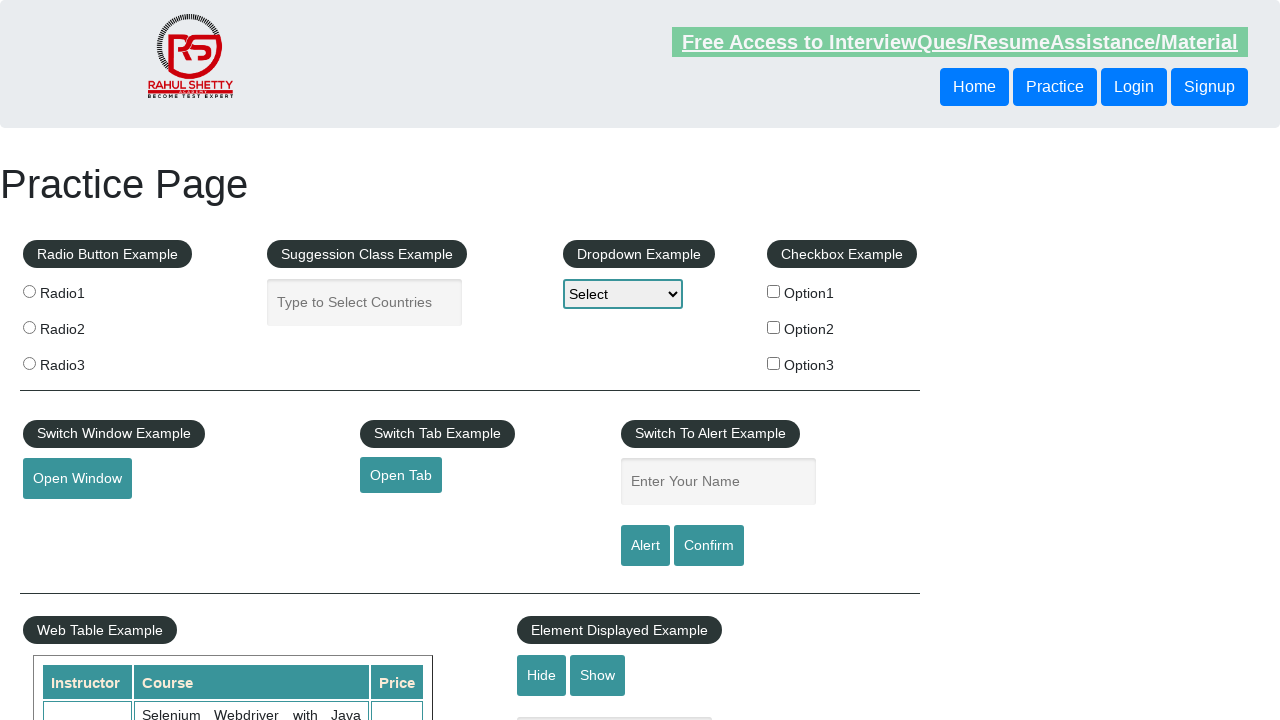

Clicked checkbox option 1 at (774, 291) on #checkBoxOption1
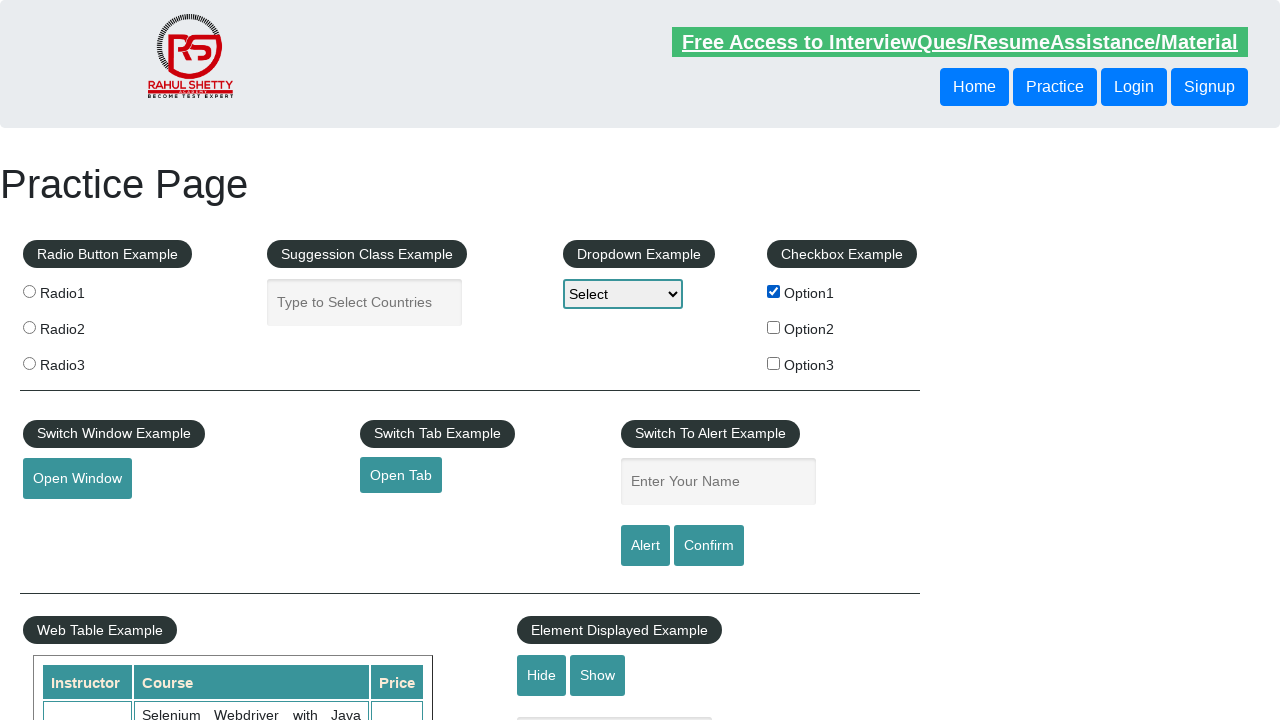

Clicked checkbox option 2 at (774, 327) on #checkBoxOption2
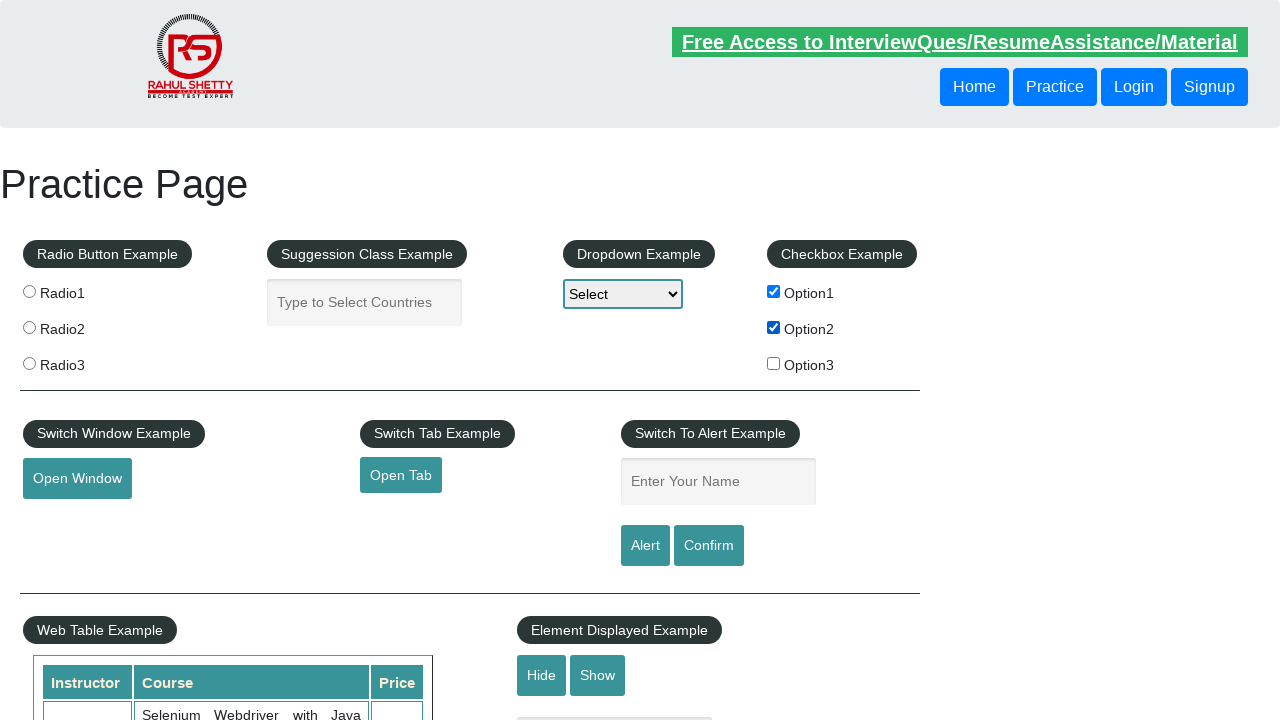

Clicked checkbox option 3 at (774, 363) on #checkBoxOption3
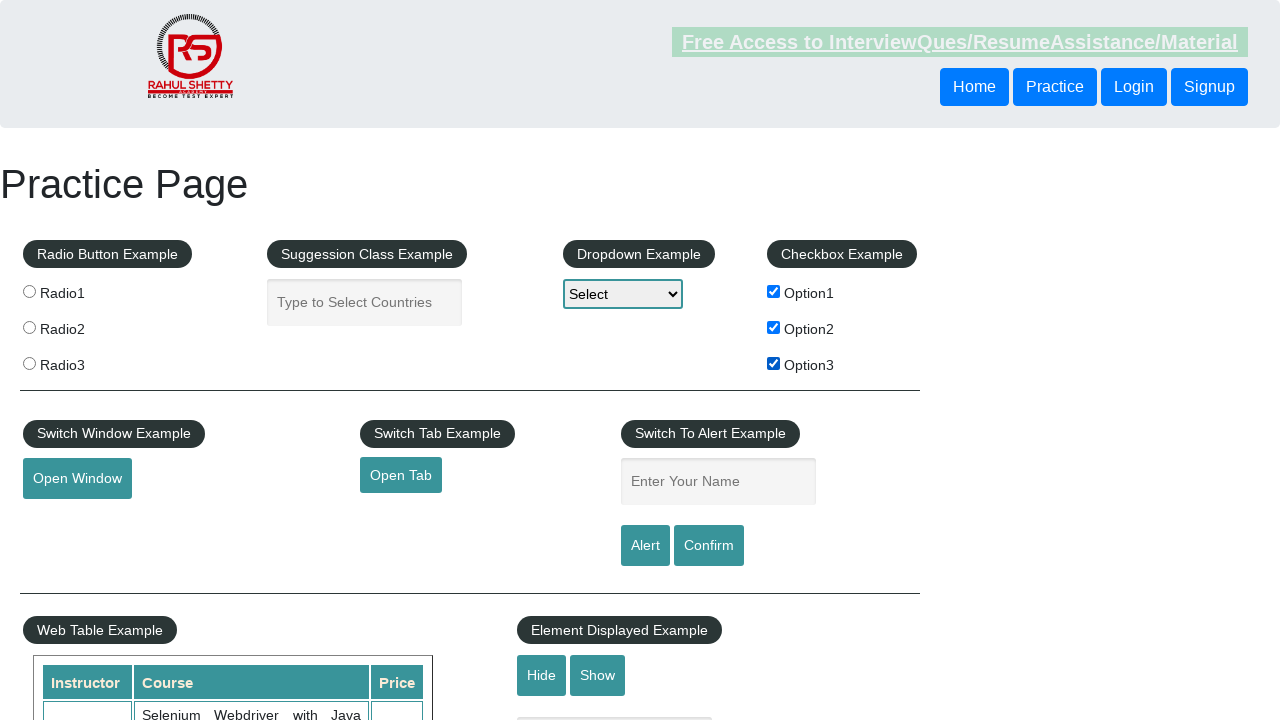

Refreshed the page
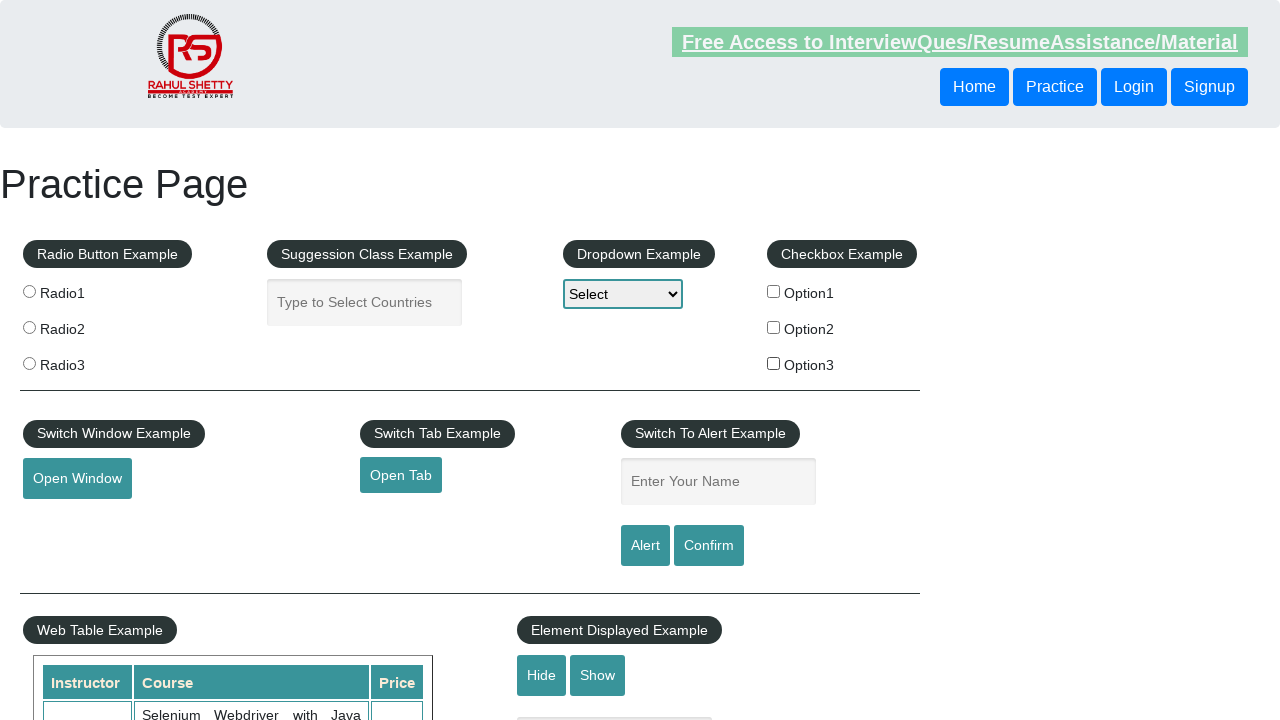

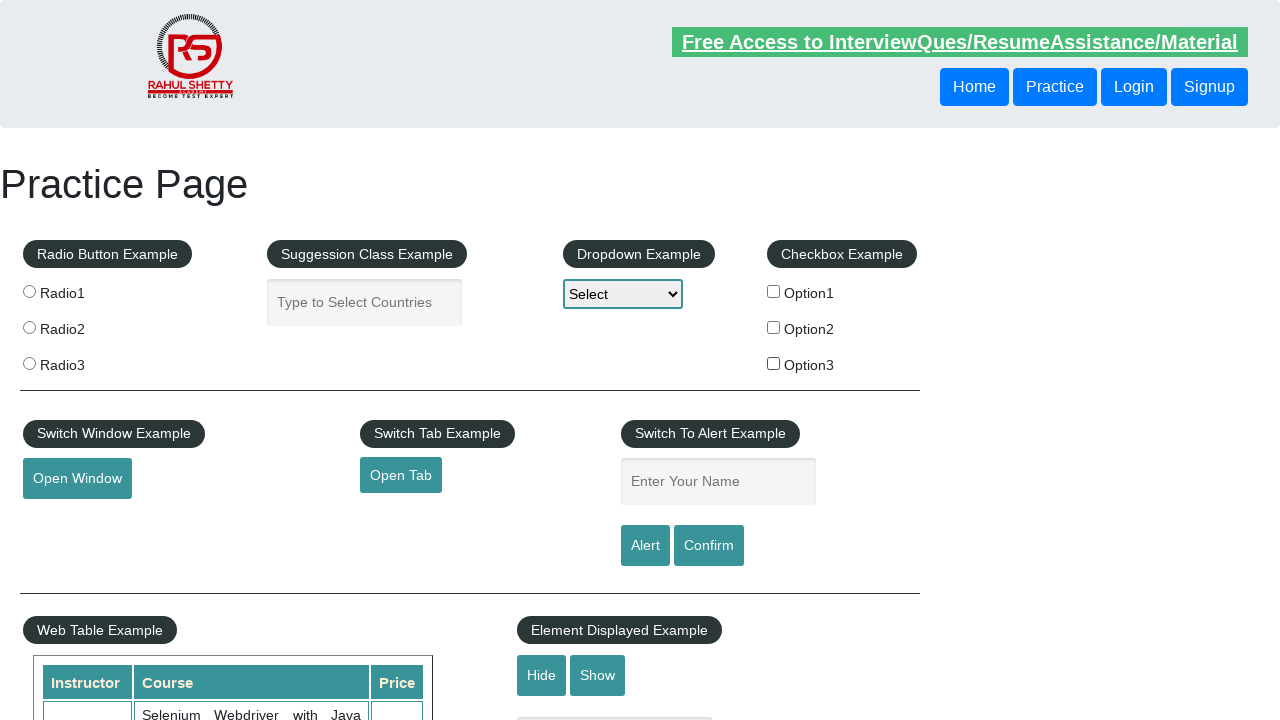